Tests a simple form by filling in first name, last name, city, and country fields using different element locator strategies, then submits the form

Starting URL: http://suninjuly.github.io/simple_form_find_task.html

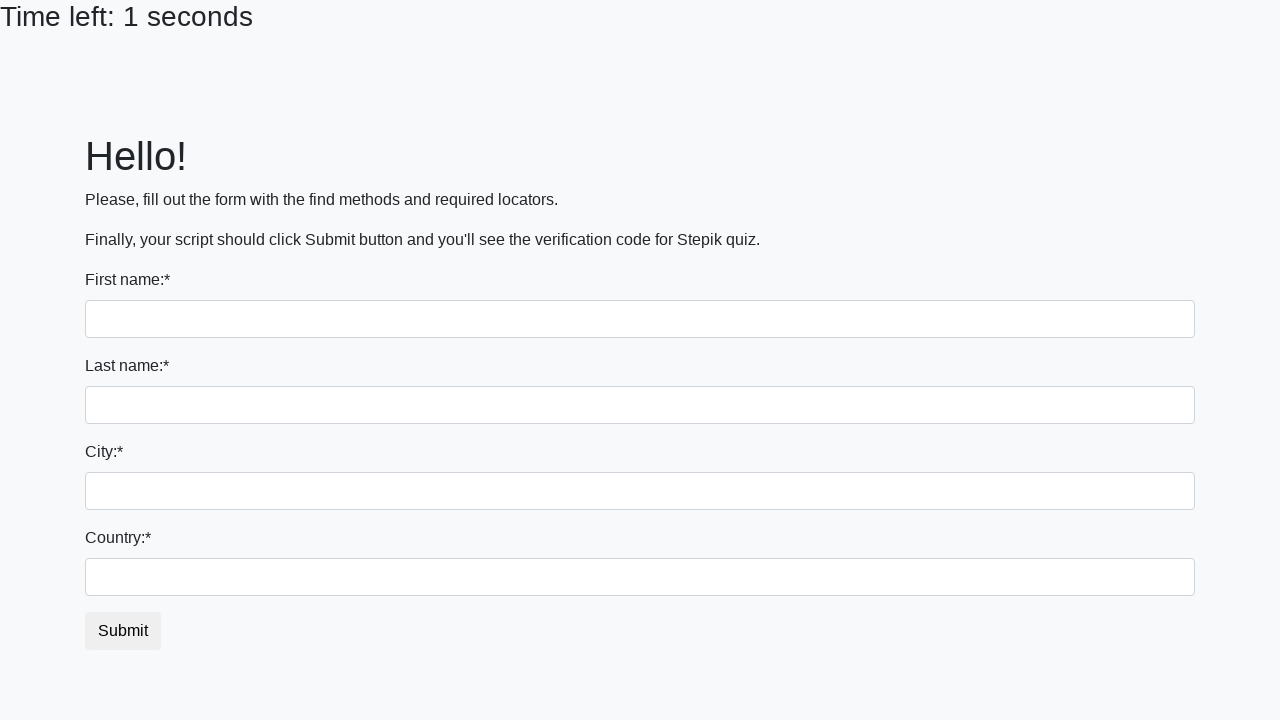

Filled first name field with 'Alex' on input
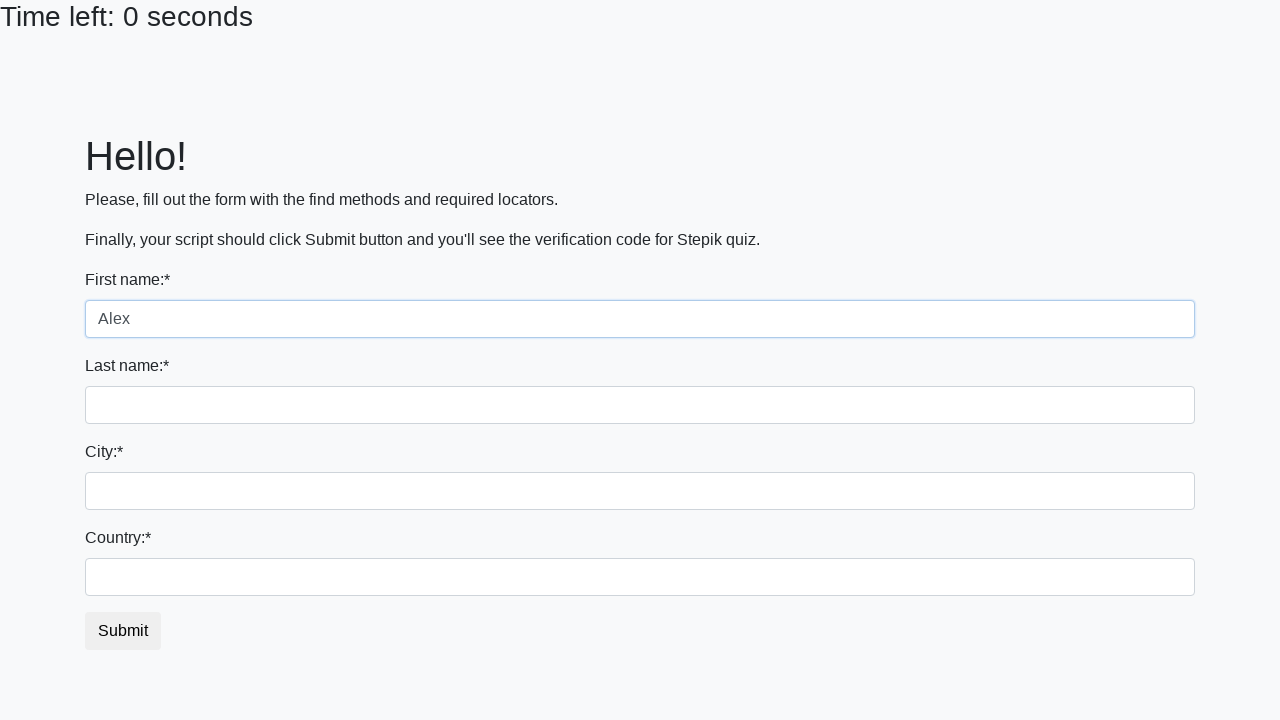

Filled last name field with 'Rusinov' on input[name='last_name']
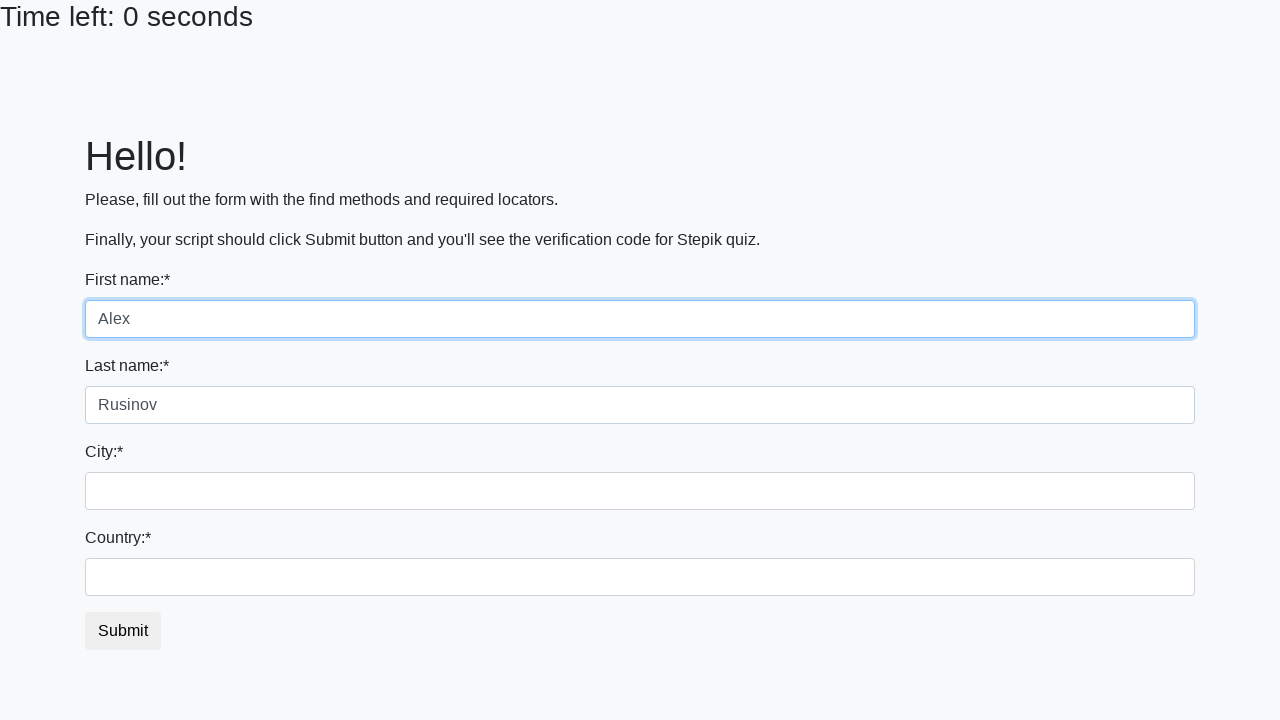

Filled city field with 'Omsk' on .form-control.city
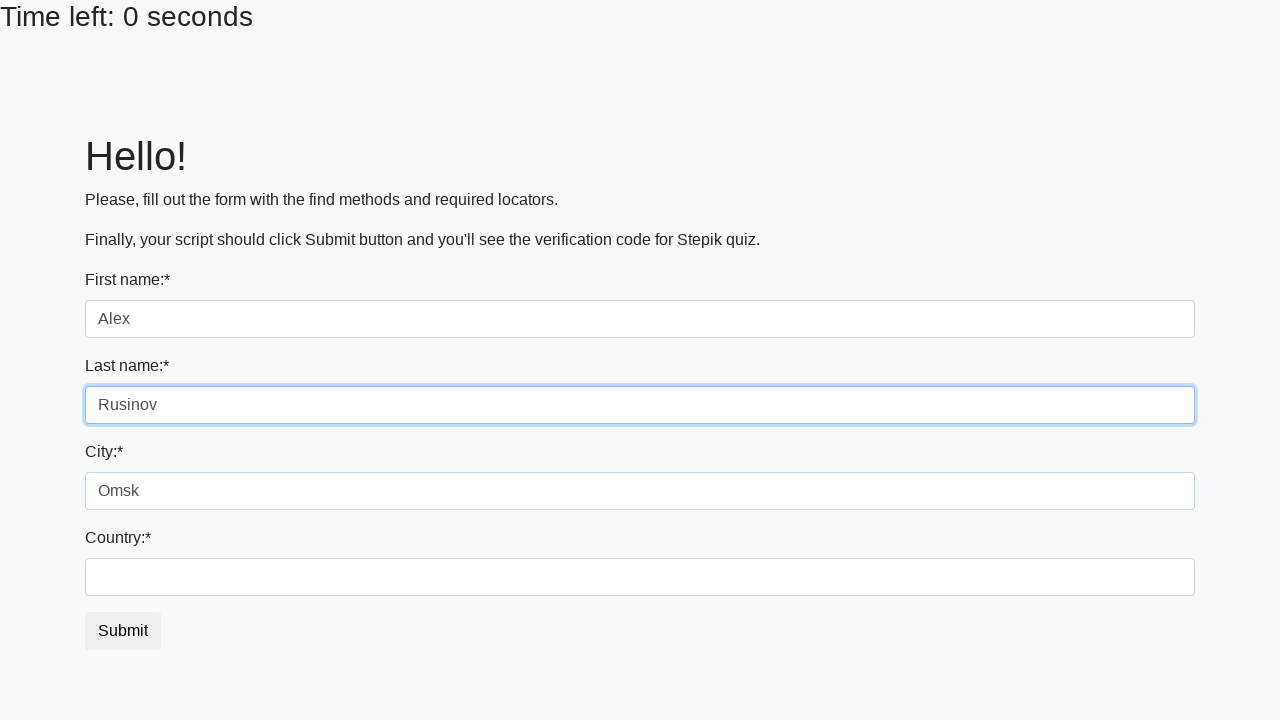

Filled country field with 'Russia' on #country
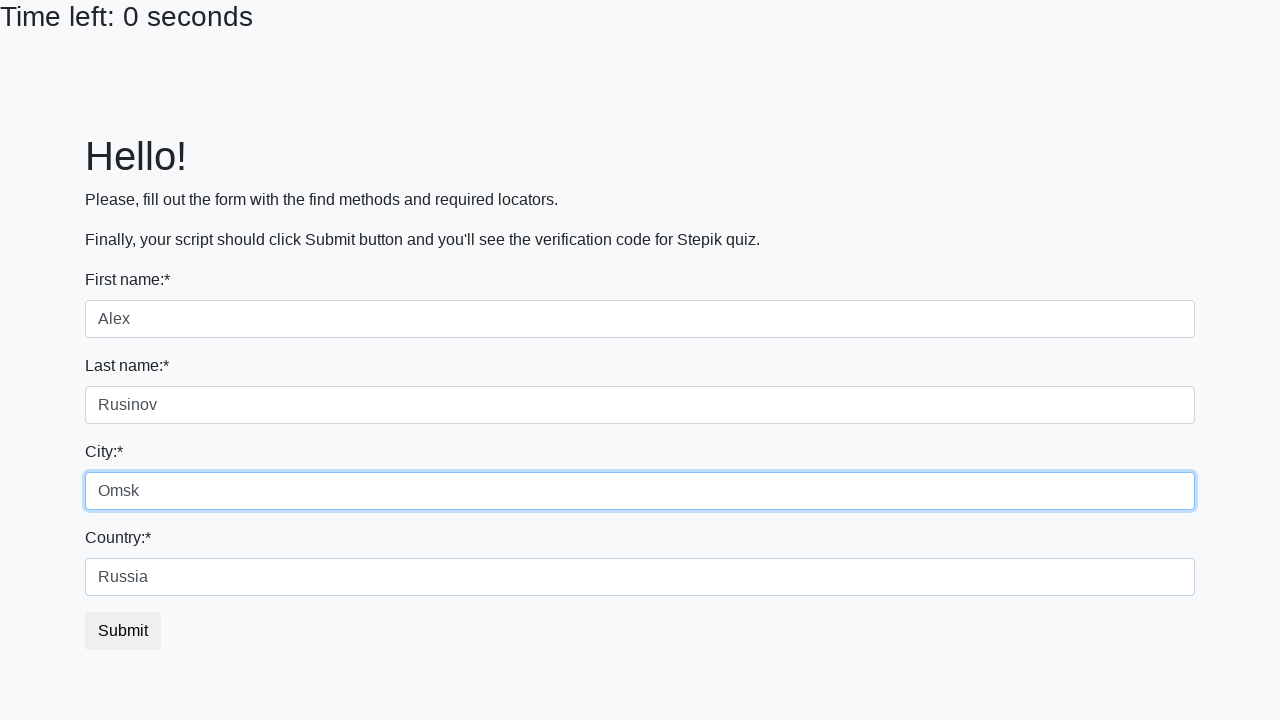

Clicked submit button to submit the form at (123, 631) on button.btn
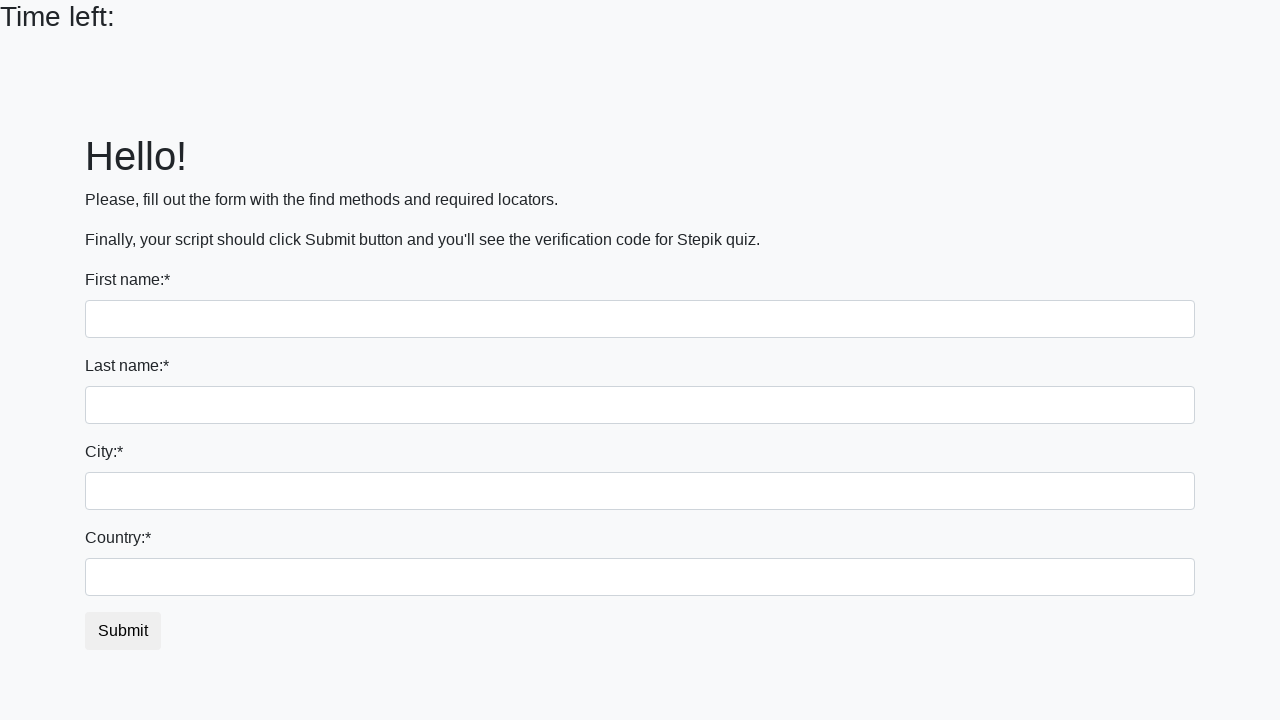

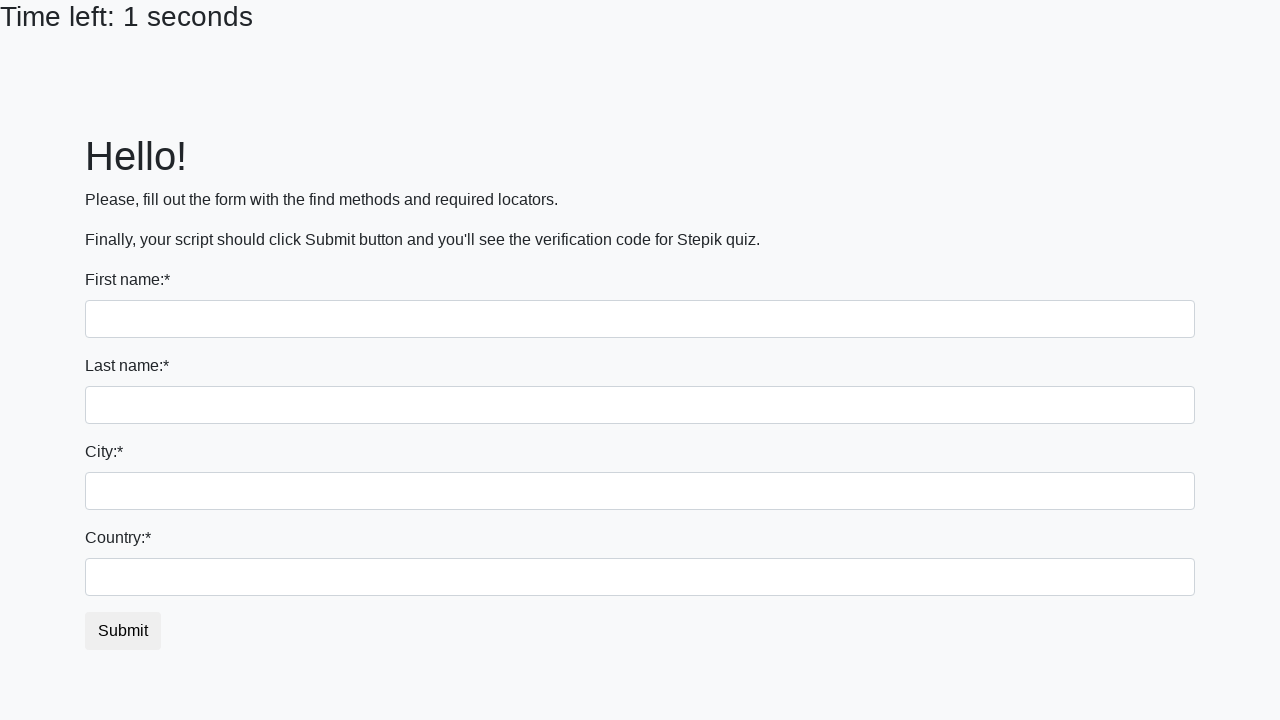